Tests clicking the Quit button at the end of the game after answering all questions

Starting URL: https://shemsvcollege.github.io/Trivia/

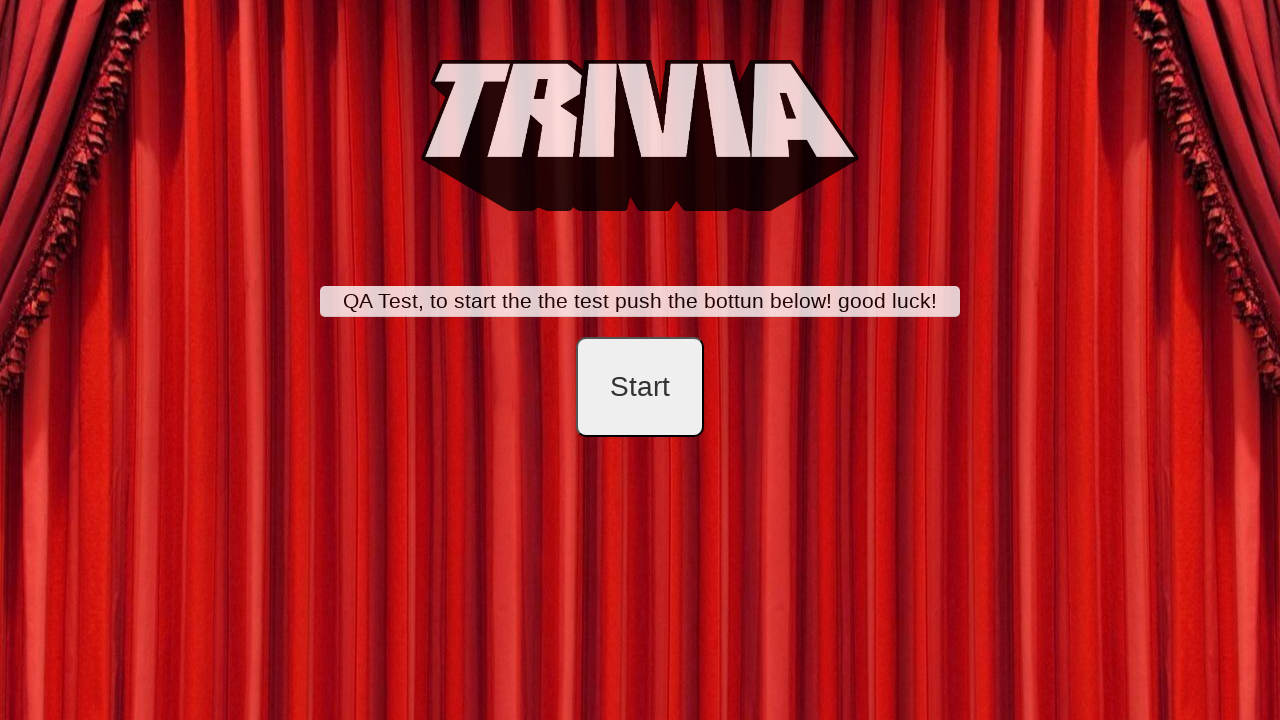

Clicked start button to begin trivia game at (640, 387) on #startB
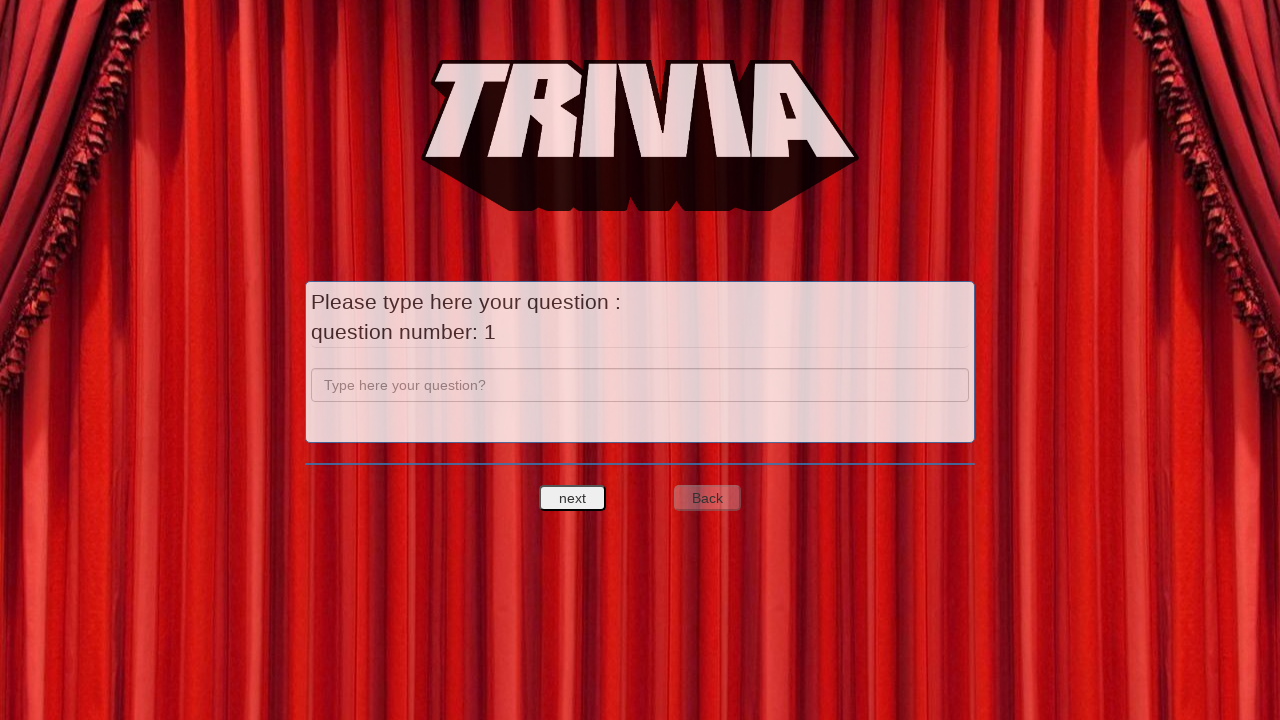

Filled question 1 field with 'a' on input[name='question']
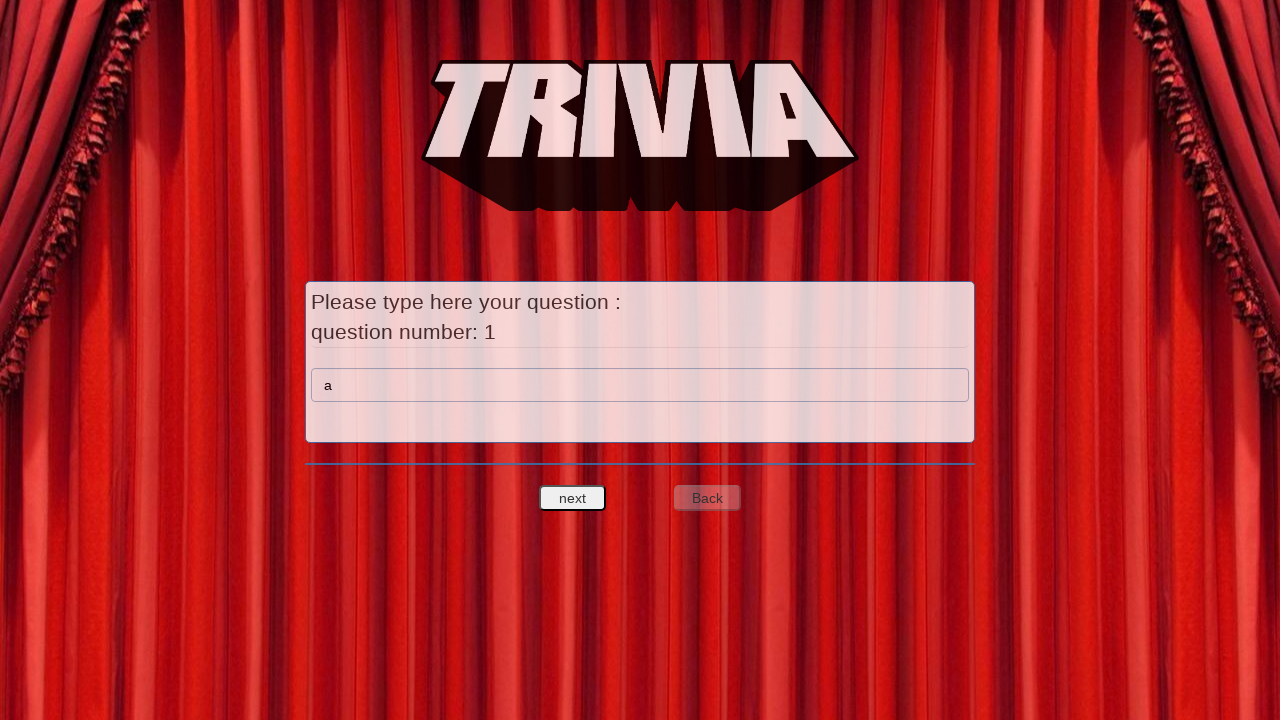

Clicked next button to proceed to question 1 answers at (573, 498) on #nextquest
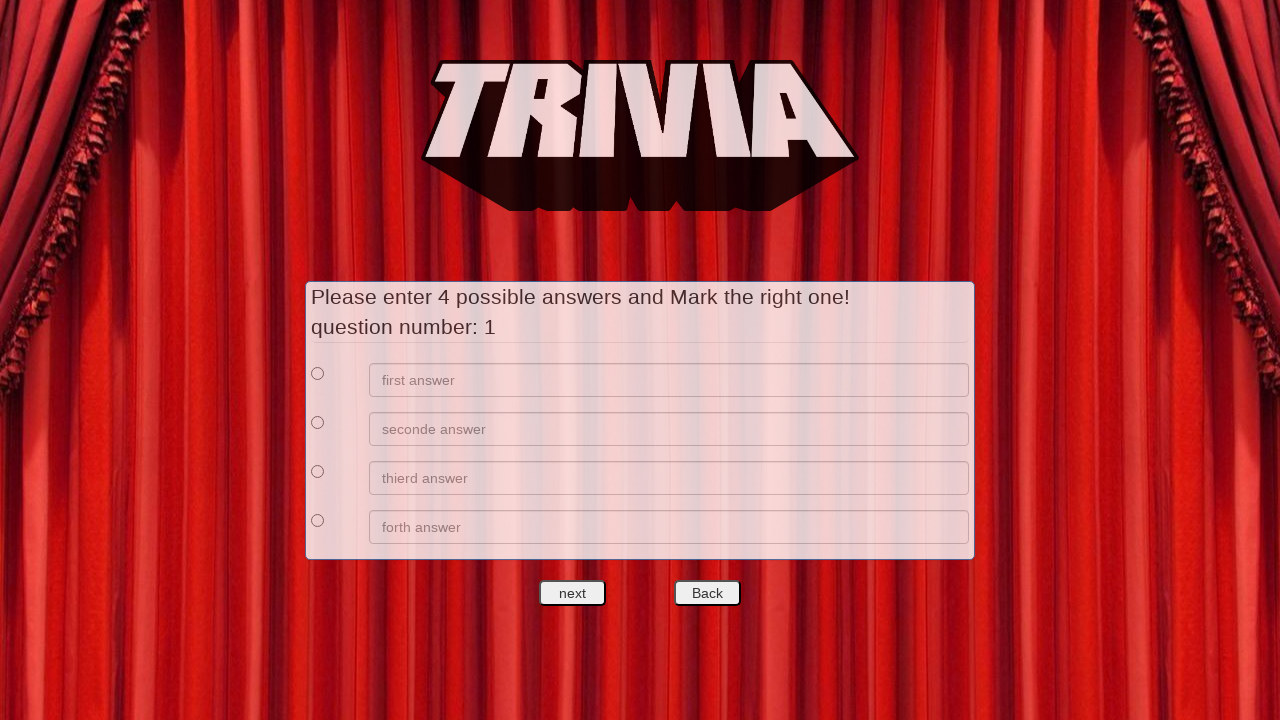

Filled answer 1 for question 1 with 'a' on //*[@id='answers']/div[1]/div[2]/input
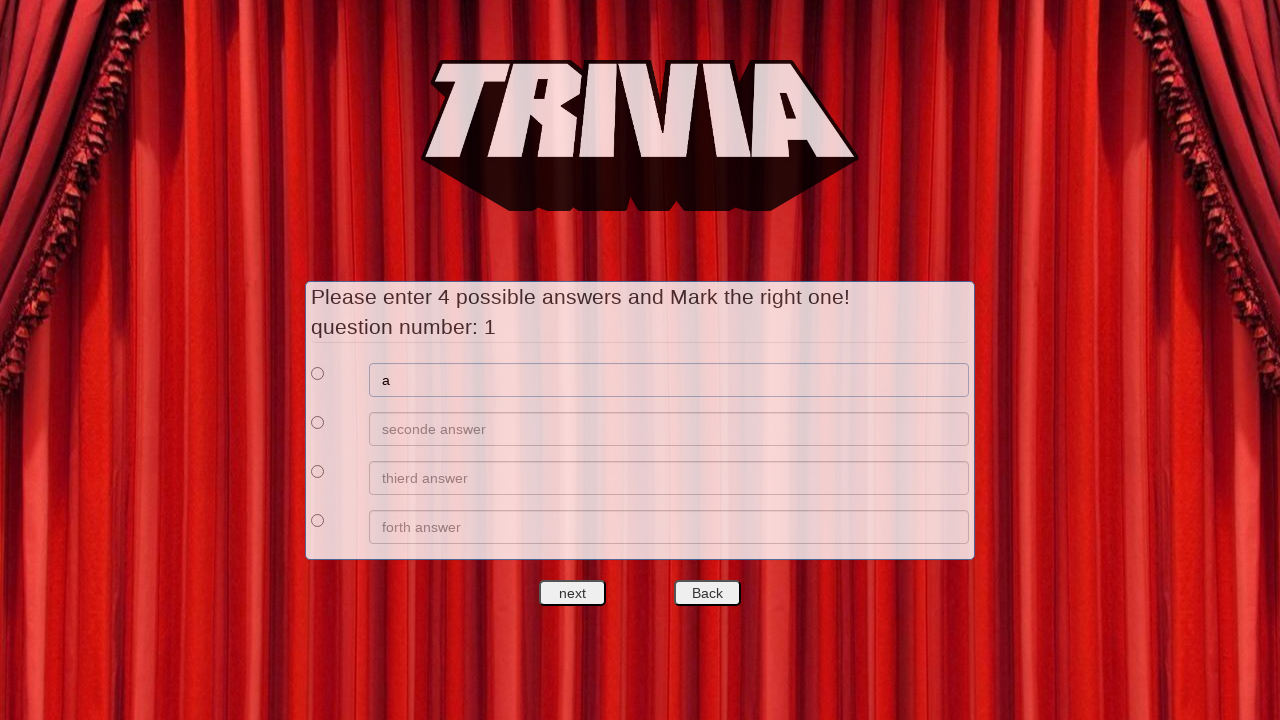

Filled answer 2 for question 1 with 'b' on //*[@id='answers']/div[2]/div[2]/input
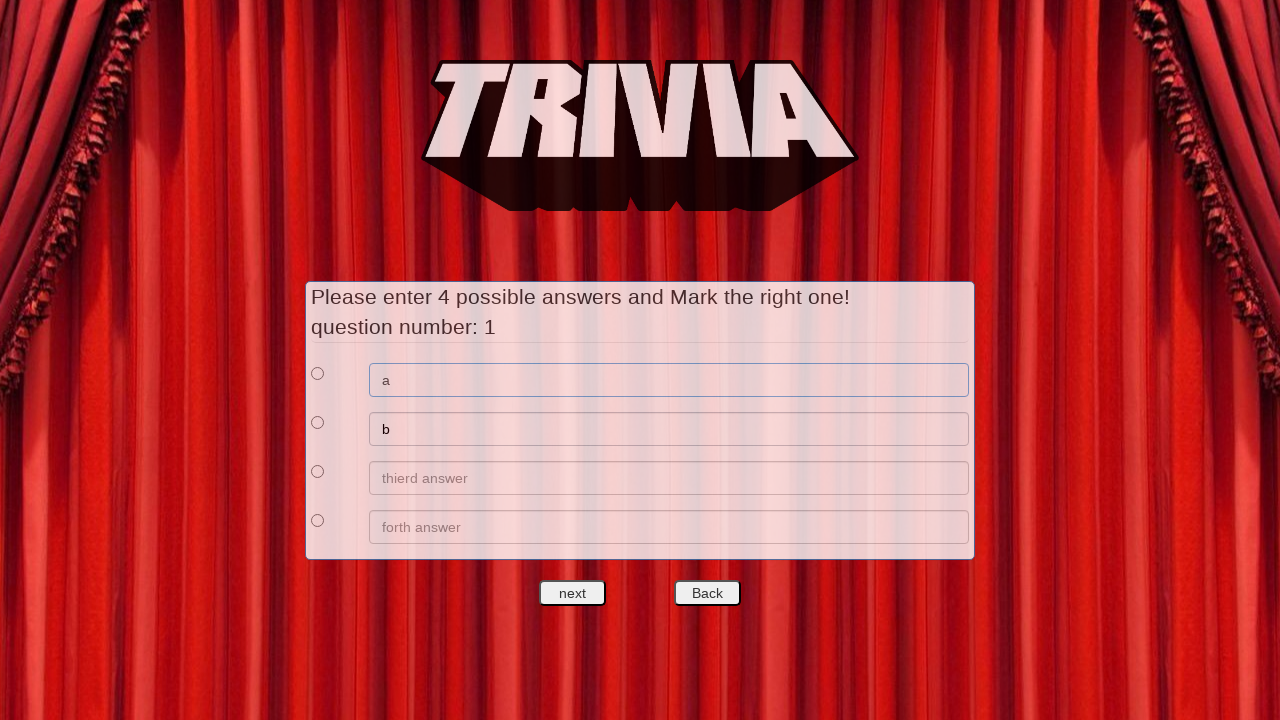

Filled answer 3 for question 1 with 'c' on //*[@id='answers']/div[3]/div[2]/input
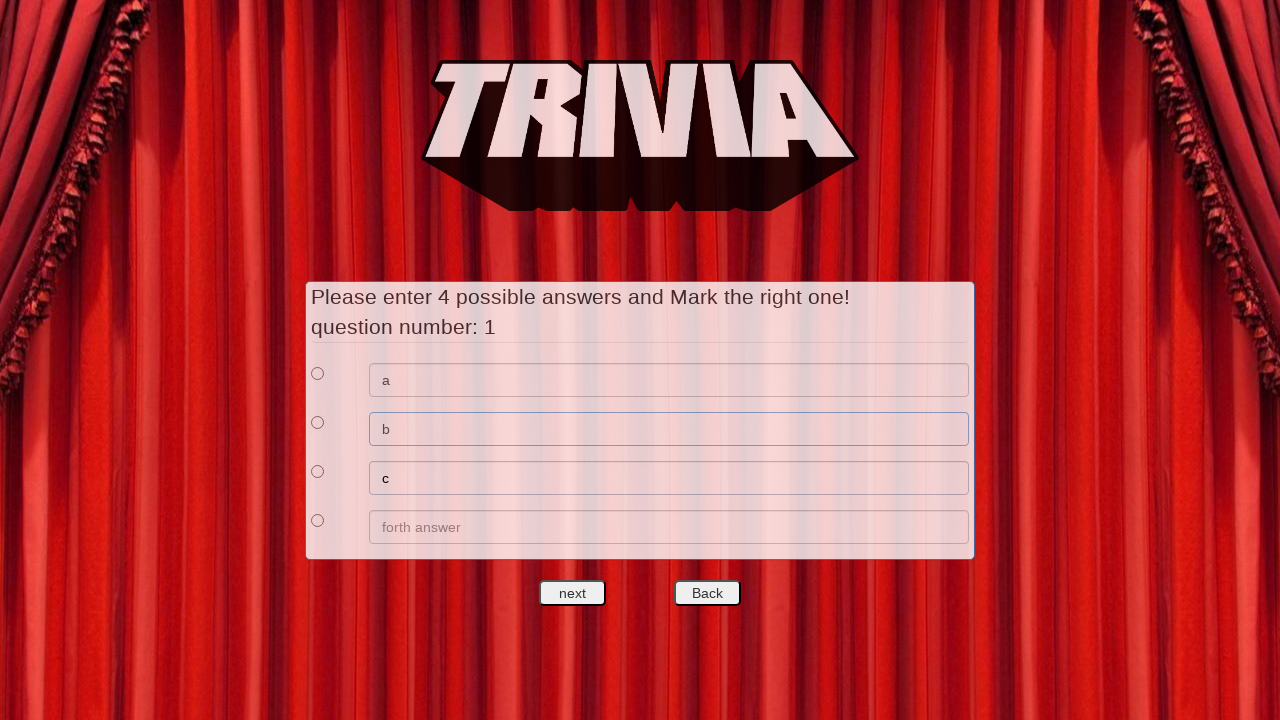

Filled answer 4 for question 1 with 'd' on //*[@id='answers']/div[4]/div[2]/input
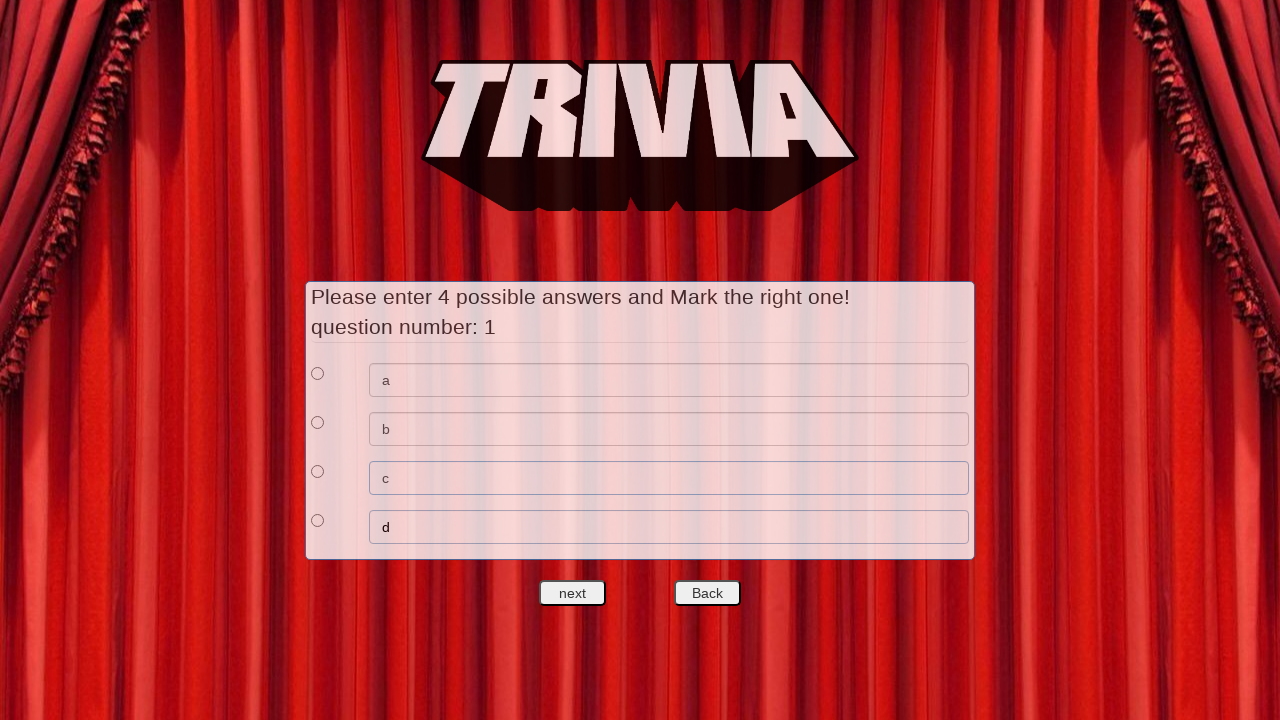

Selected correct answer (first option) for question 1 at (318, 373) on xpath=//*[@id='answers']/div[1]/div[1]/input
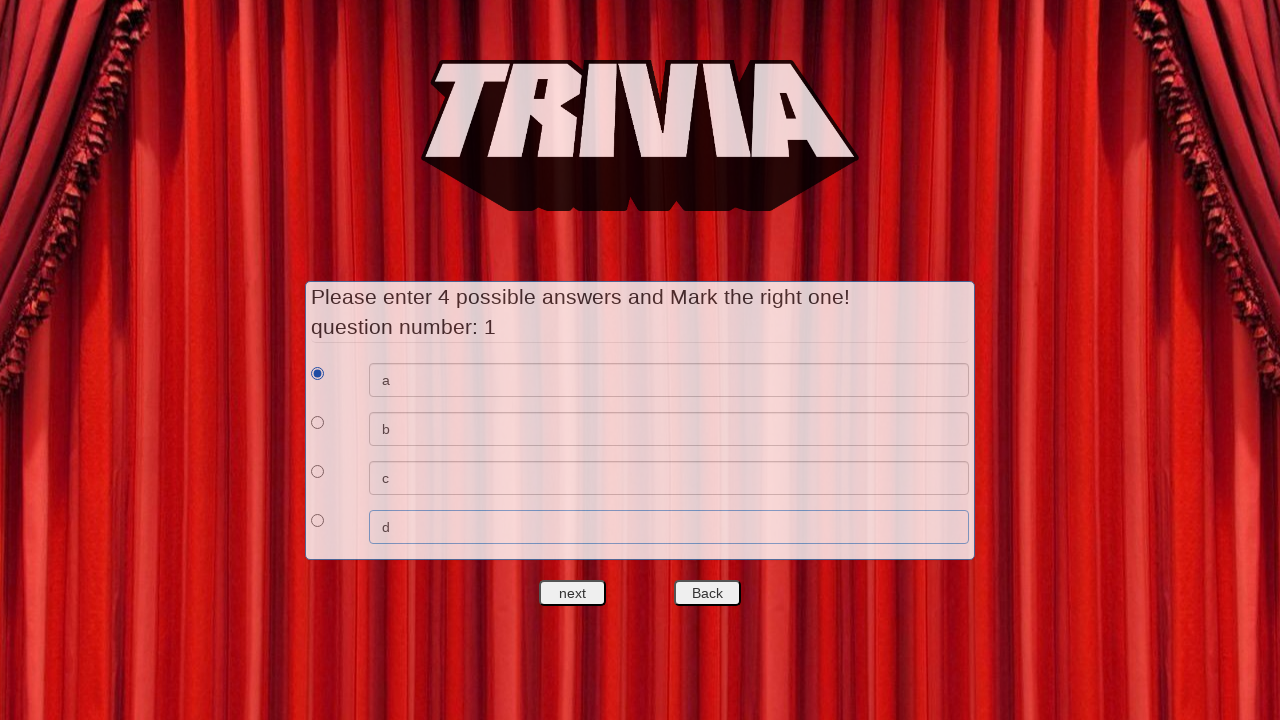

Clicked next button to proceed to question 2 at (573, 593) on #nextquest
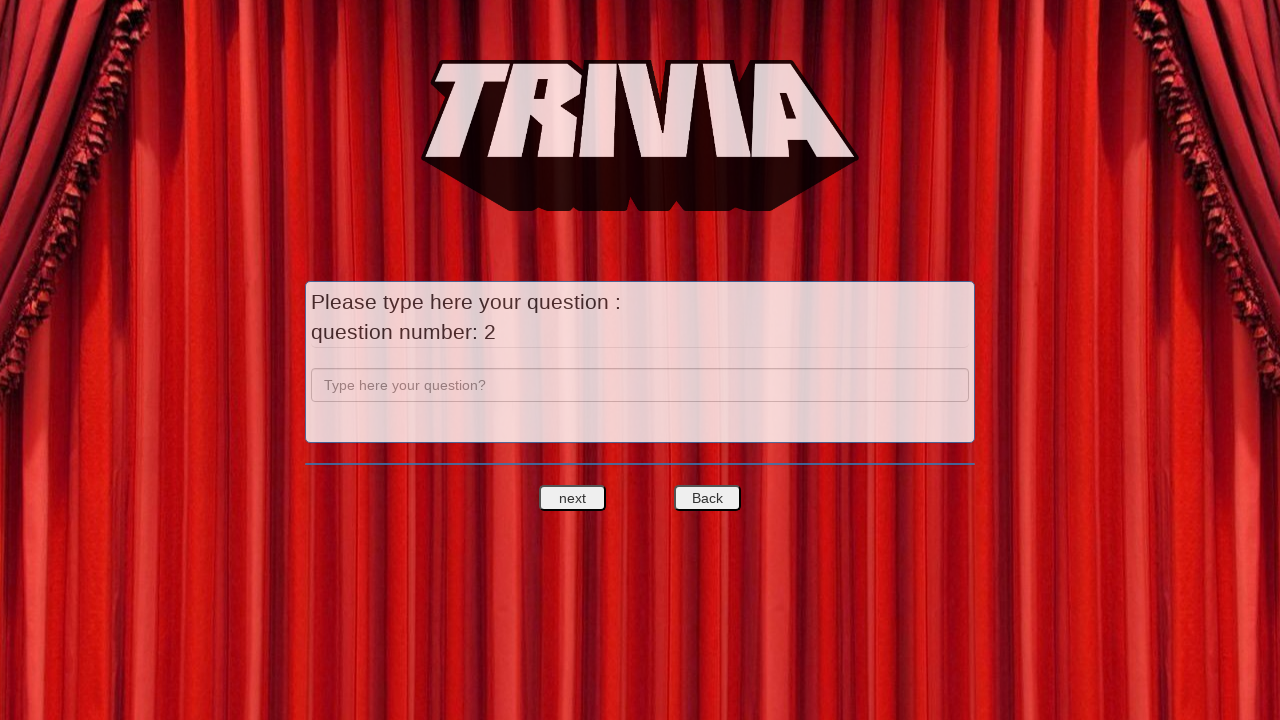

Filled question 2 field with 'b' on input[name='question']
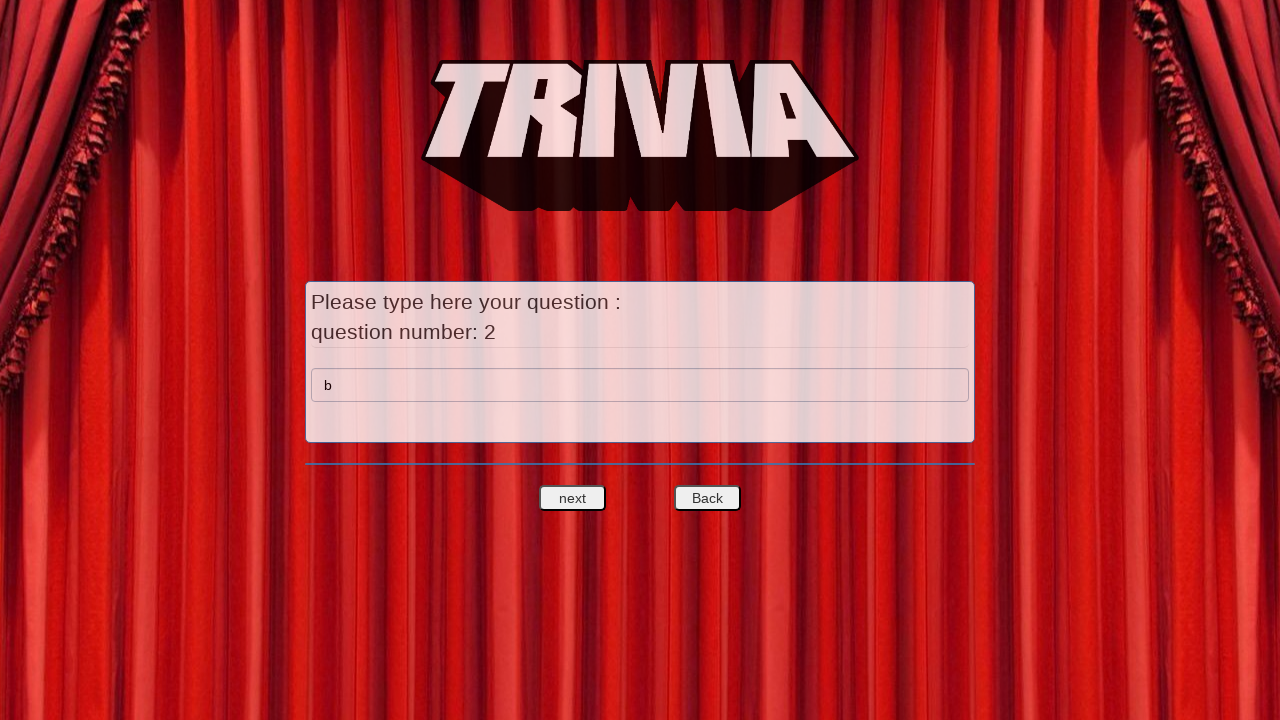

Clicked next button to proceed to question 2 answers at (573, 498) on #nextquest
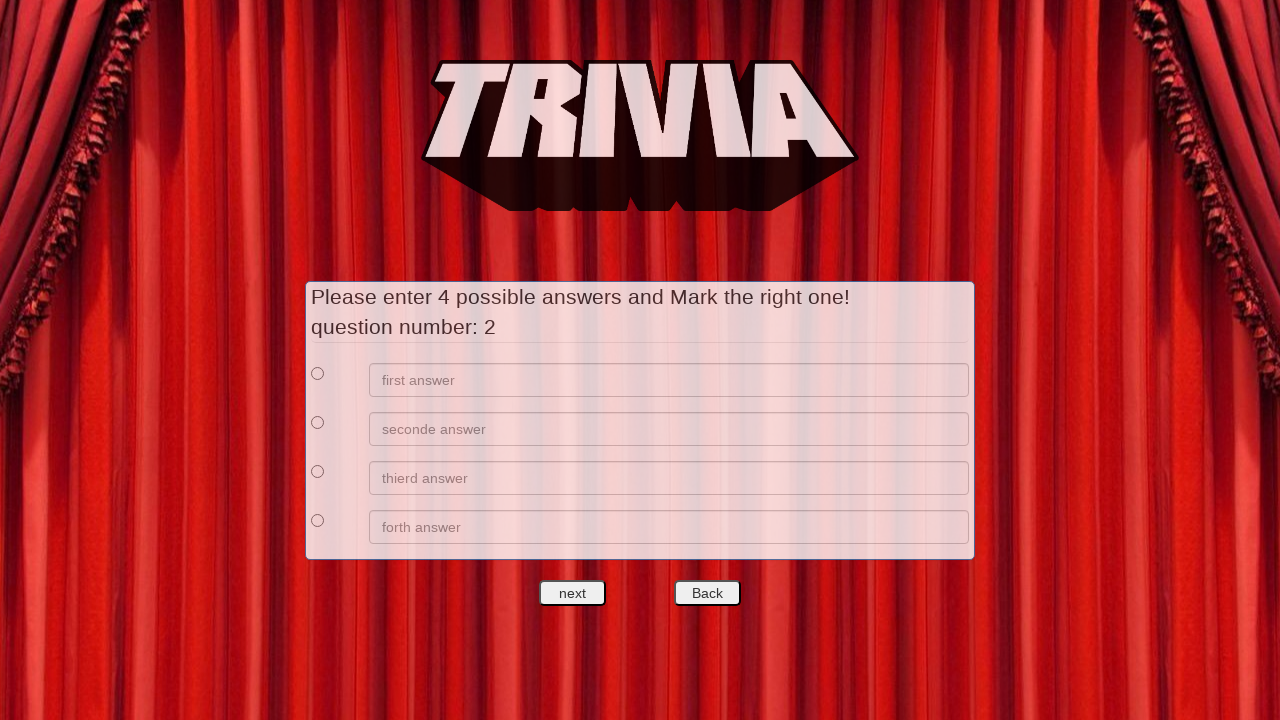

Filled answer 1 for question 2 with 'e' on //*[@id='answers']/div[1]/div[2]/input
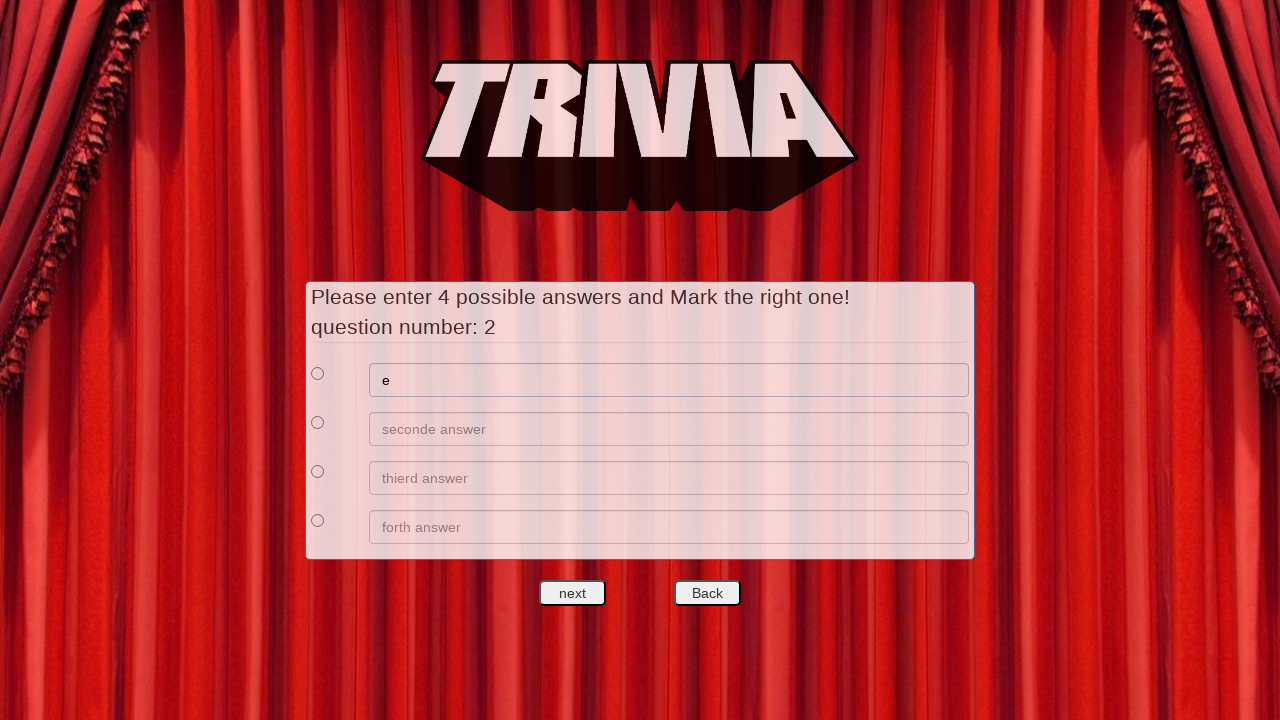

Filled answer 2 for question 2 with 'f' on //*[@id='answers']/div[2]/div[2]/input
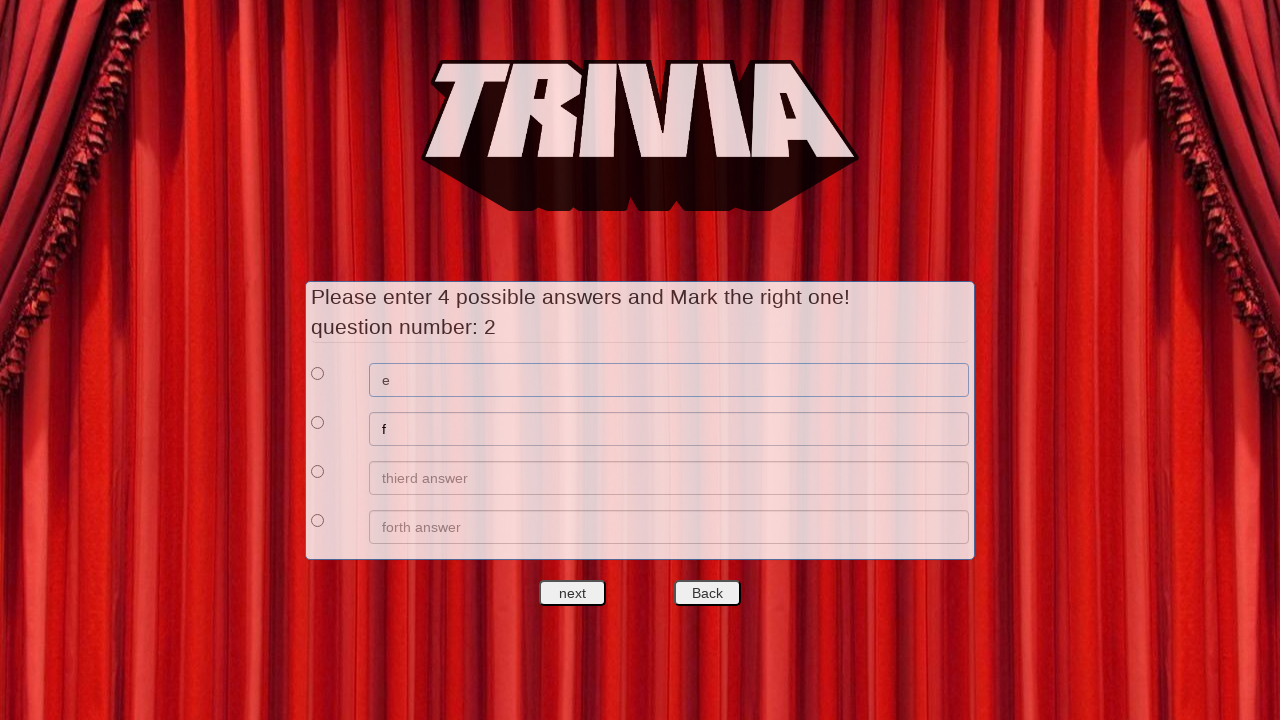

Filled answer 3 for question 2 with 'g' on //*[@id='answers']/div[3]/div[2]/input
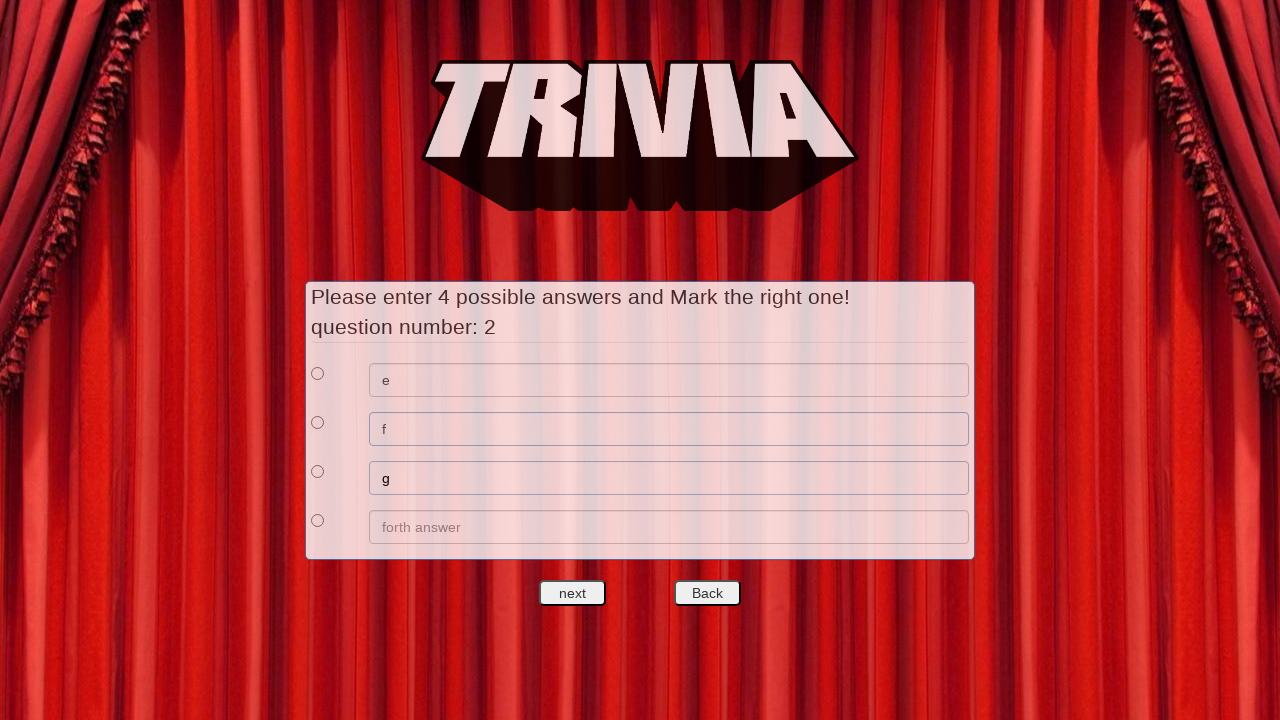

Filled answer 4 for question 2 with 'h' on //*[@id='answers']/div[4]/div[2]/input
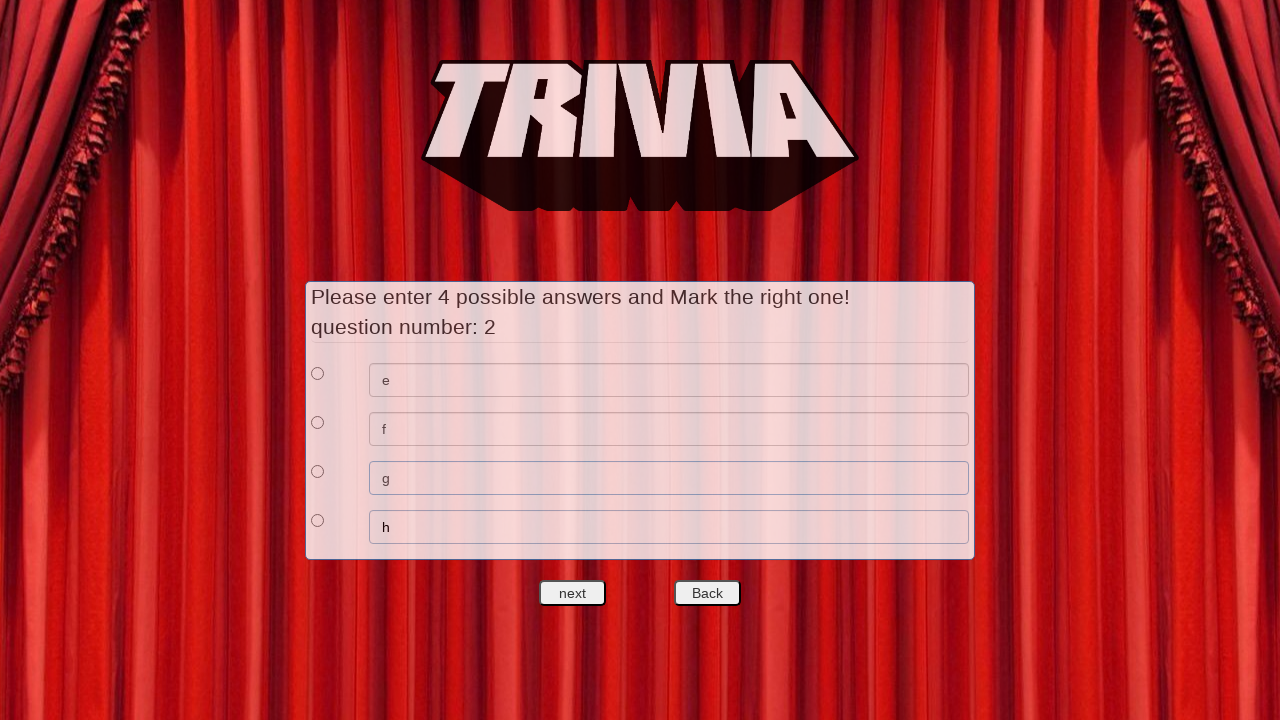

Selected correct answer (first option) for question 2 at (318, 373) on xpath=//*[@id='answers']/div[1]/div[1]/input
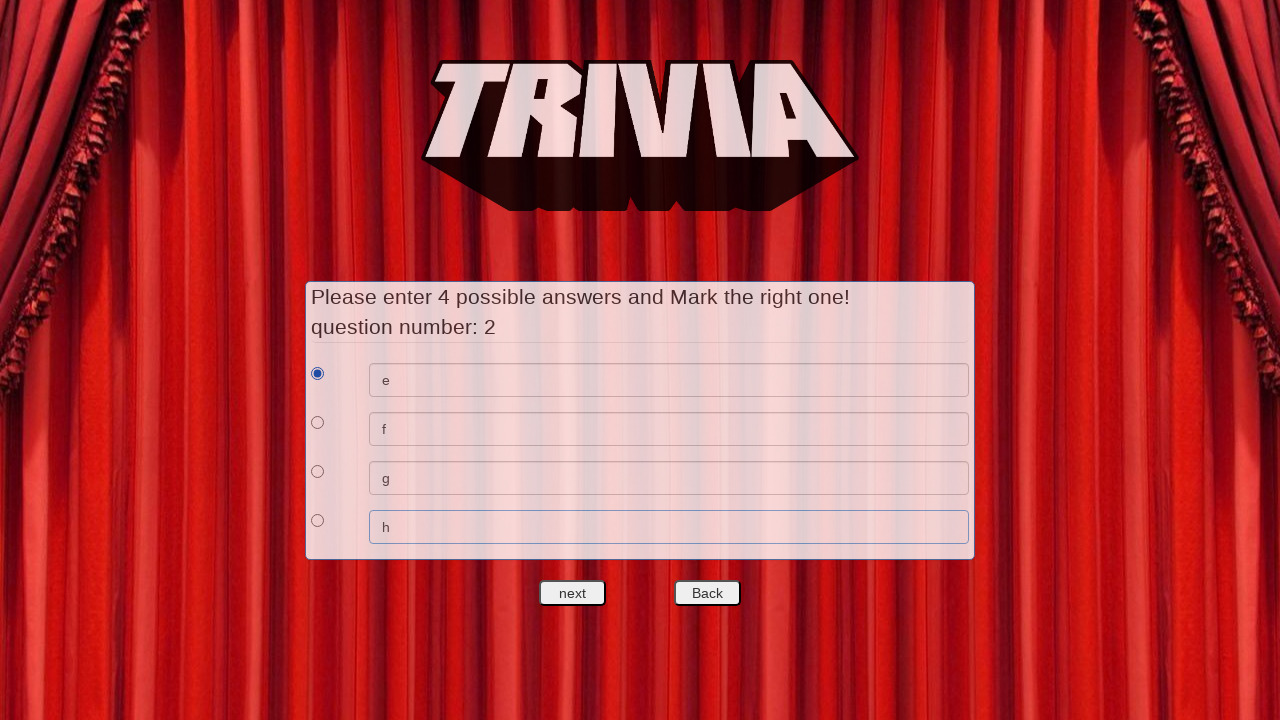

Clicked next button to proceed to question 3 at (573, 593) on #nextquest
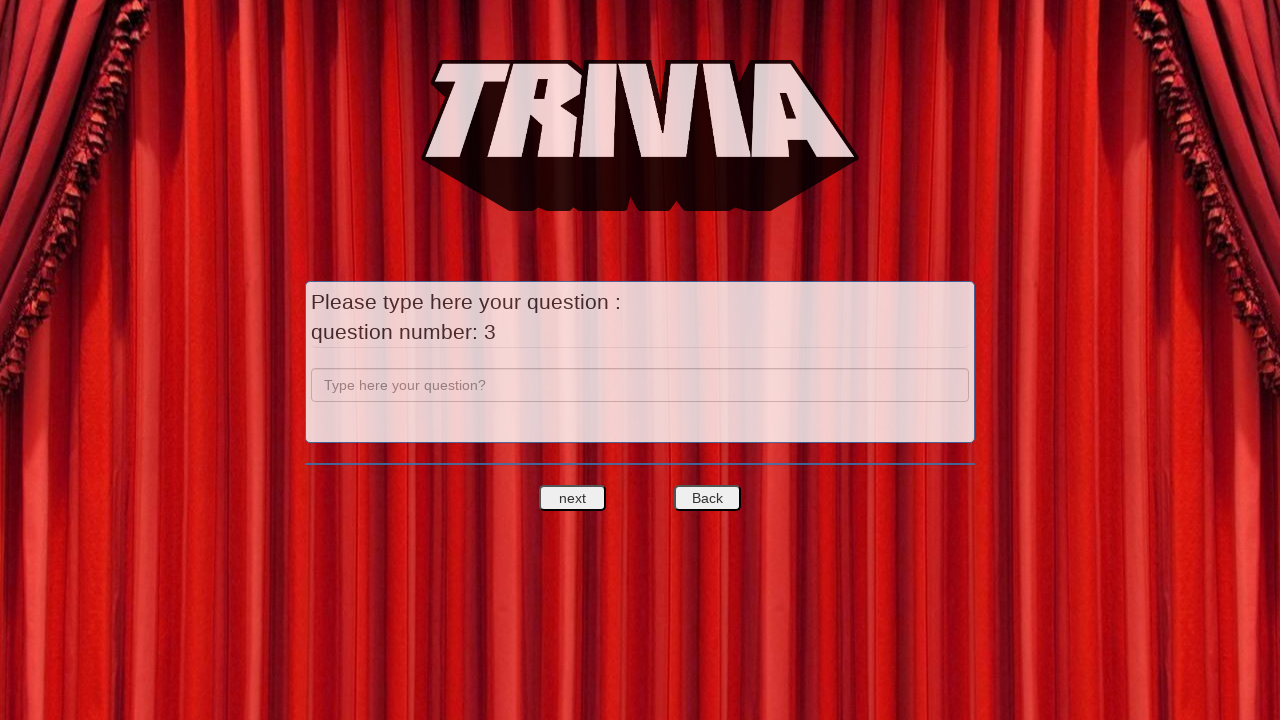

Filled question 3 field with 'c' on input[name='question']
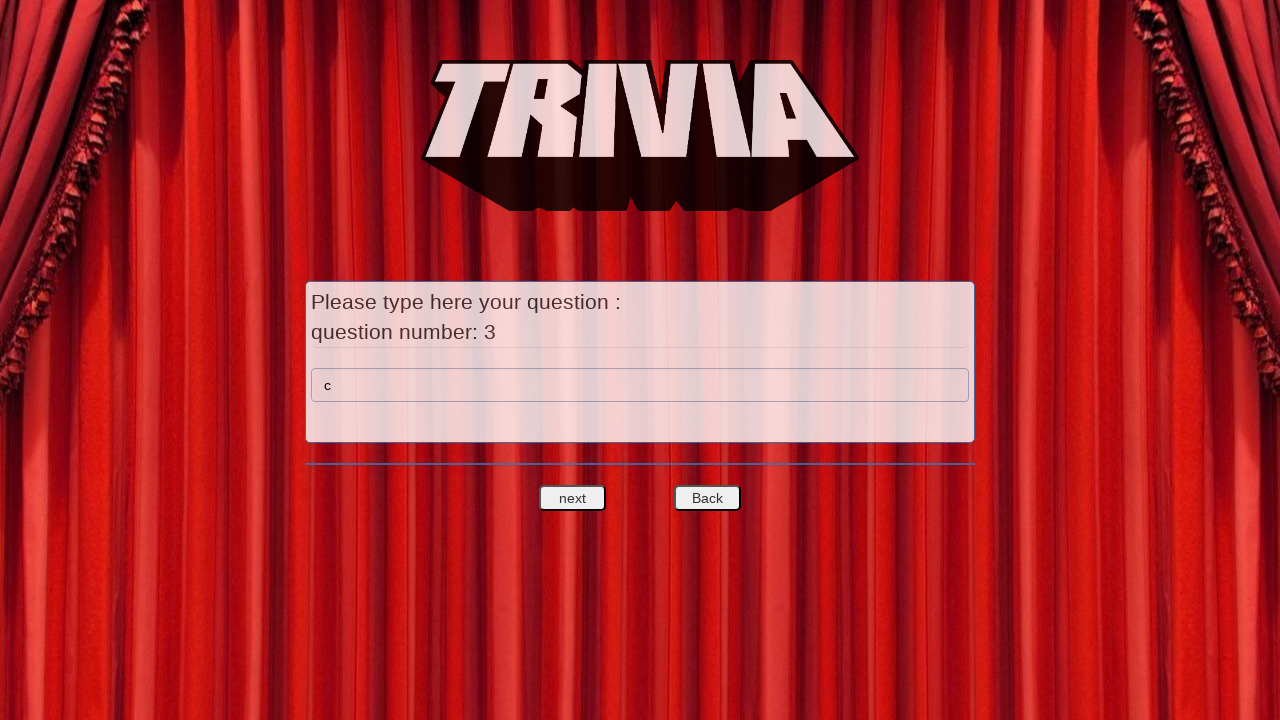

Clicked next button to proceed to question 3 answers at (573, 498) on #nextquest
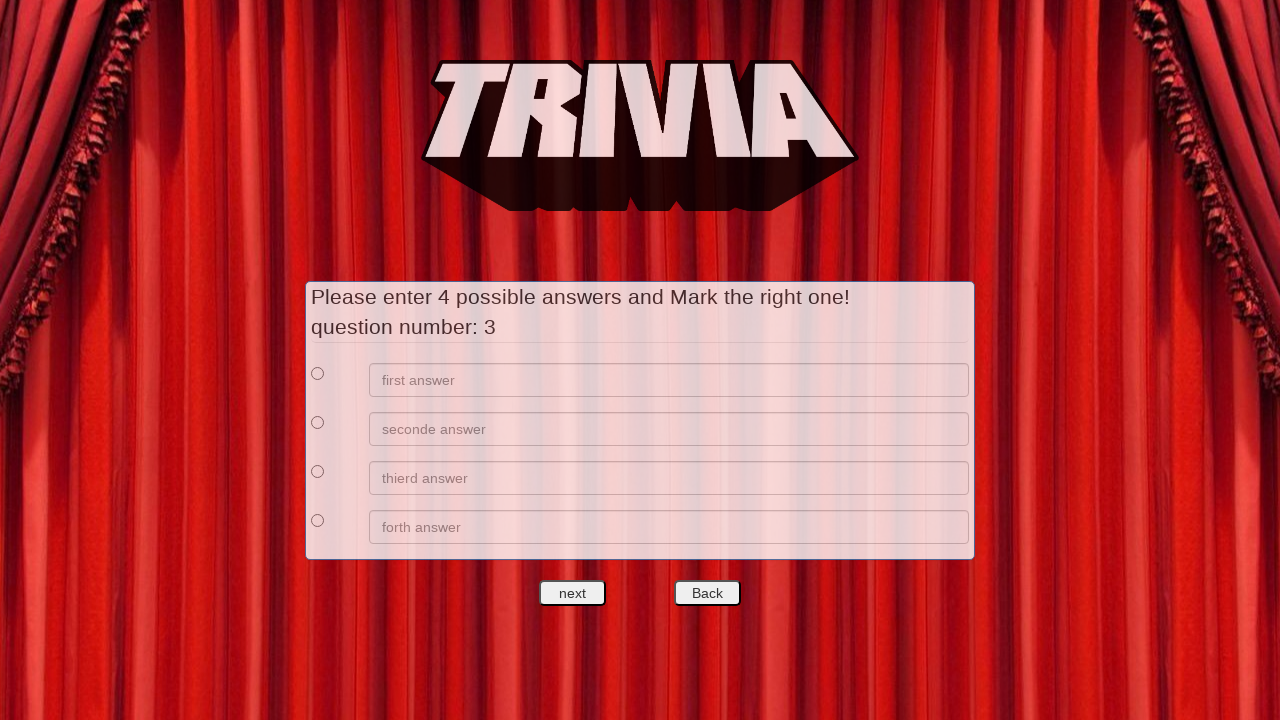

Filled answer 1 for question 3 with 'i' on //*[@id='answers']/div[1]/div[2]/input
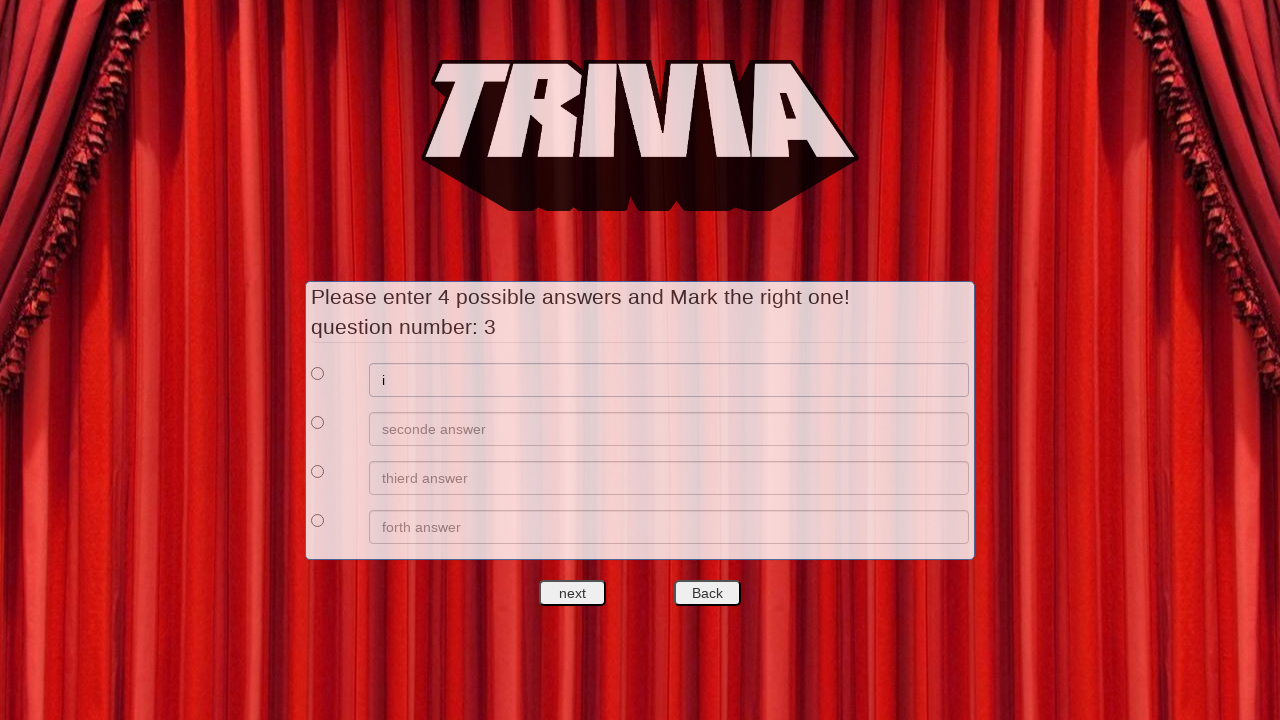

Filled answer 2 for question 3 with 'j' on //*[@id='answers']/div[2]/div[2]/input
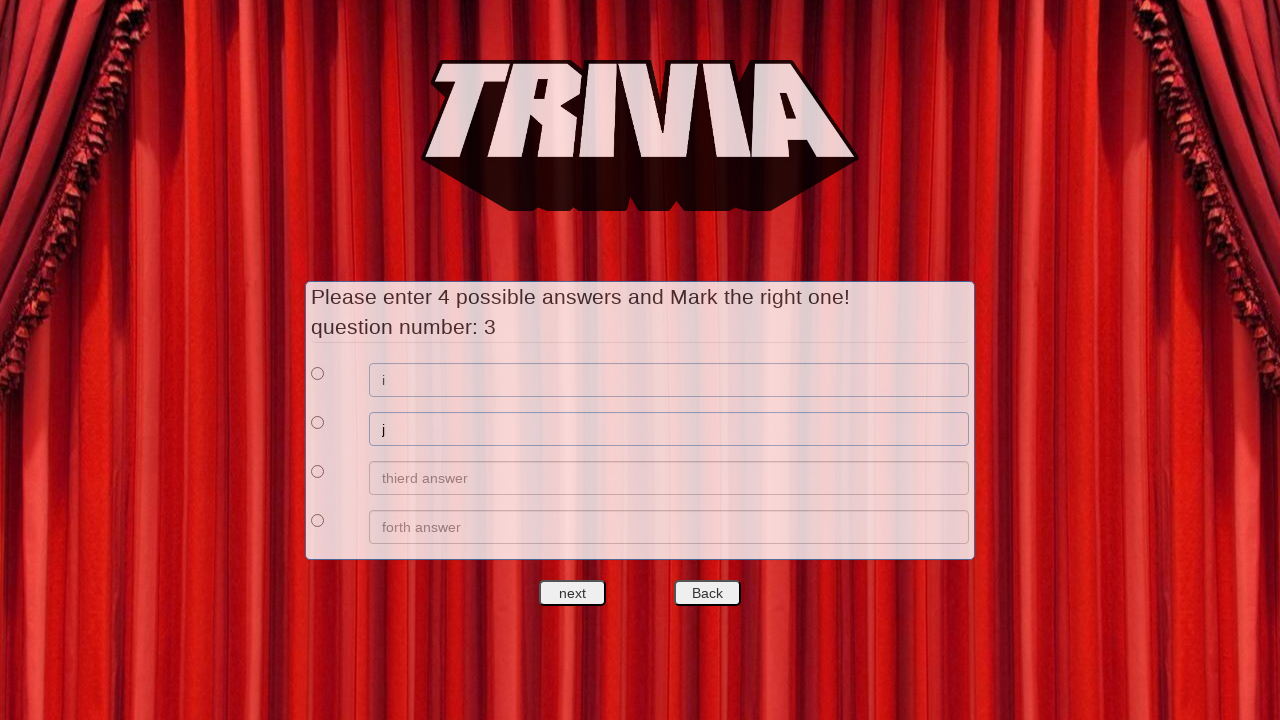

Filled answer 3 for question 3 with 'k' on //*[@id='answers']/div[3]/div[2]/input
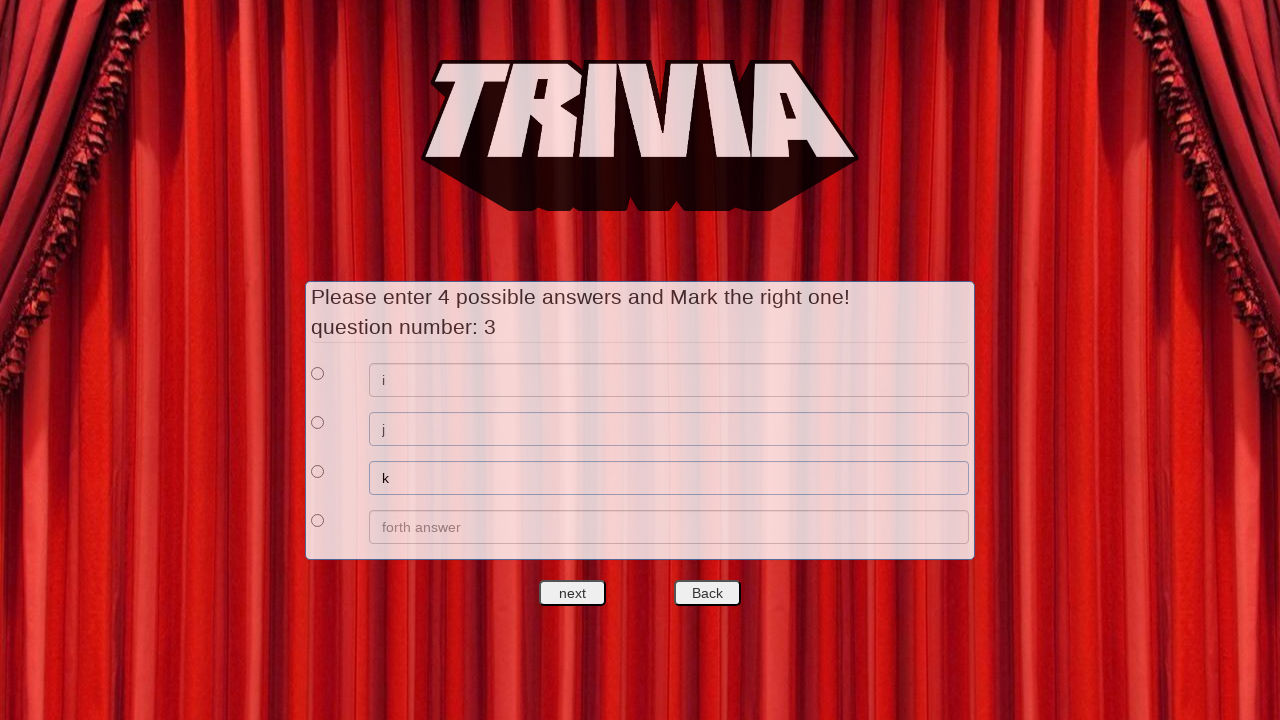

Filled answer 4 for question 3 with 'l' on //*[@id='answers']/div[4]/div[2]/input
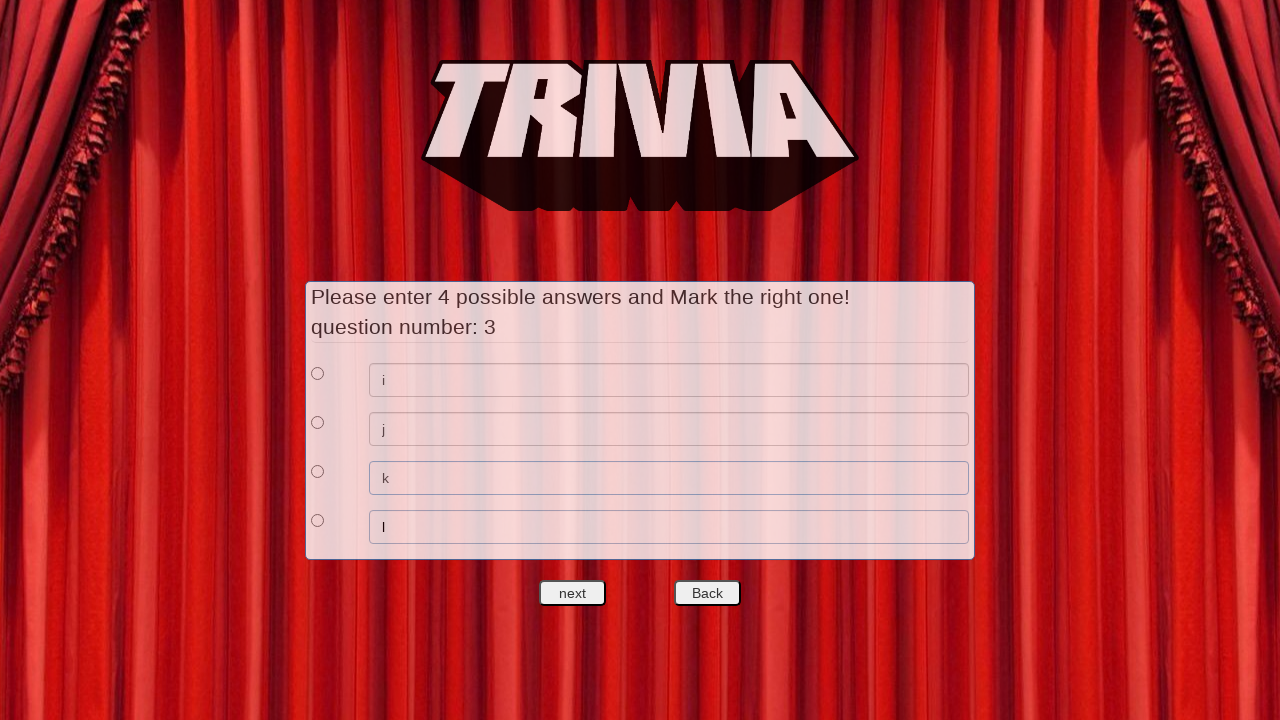

Selected correct answer (first option) for question 3 at (318, 373) on xpath=//*[@id='answers']/div[1]/div[1]/input
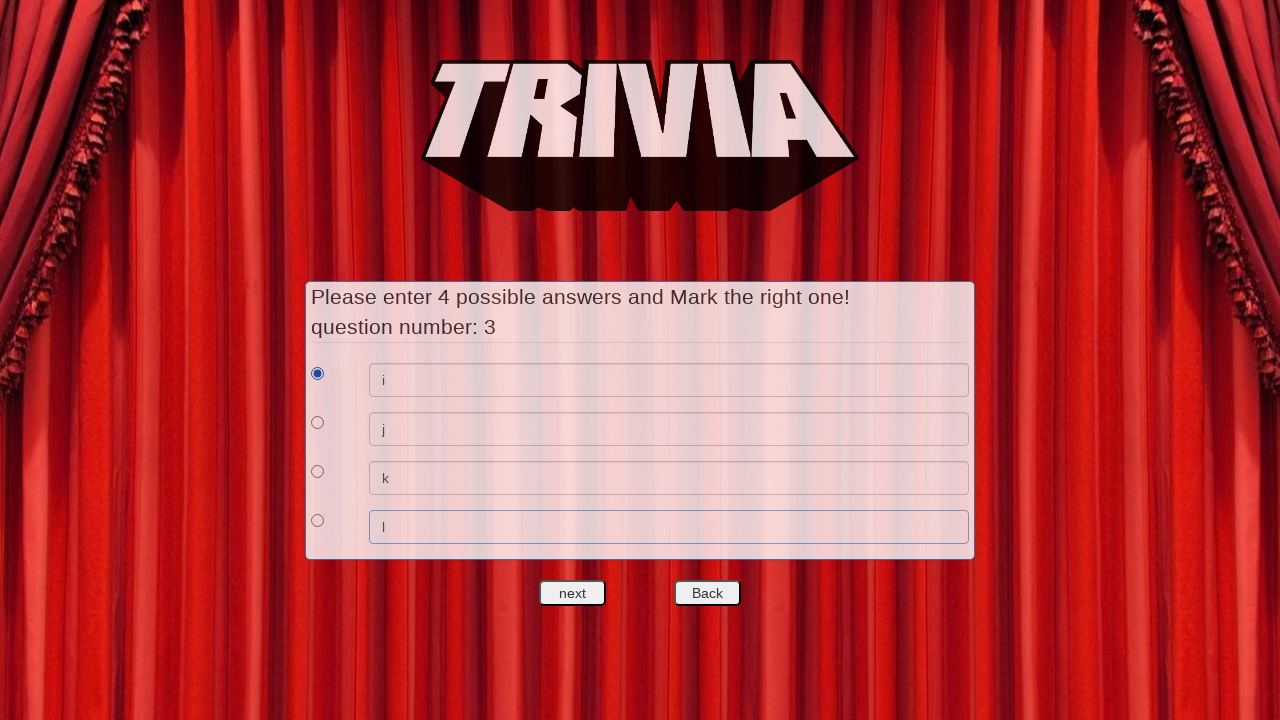

Clicked next button to start the game at (573, 593) on #nextquest
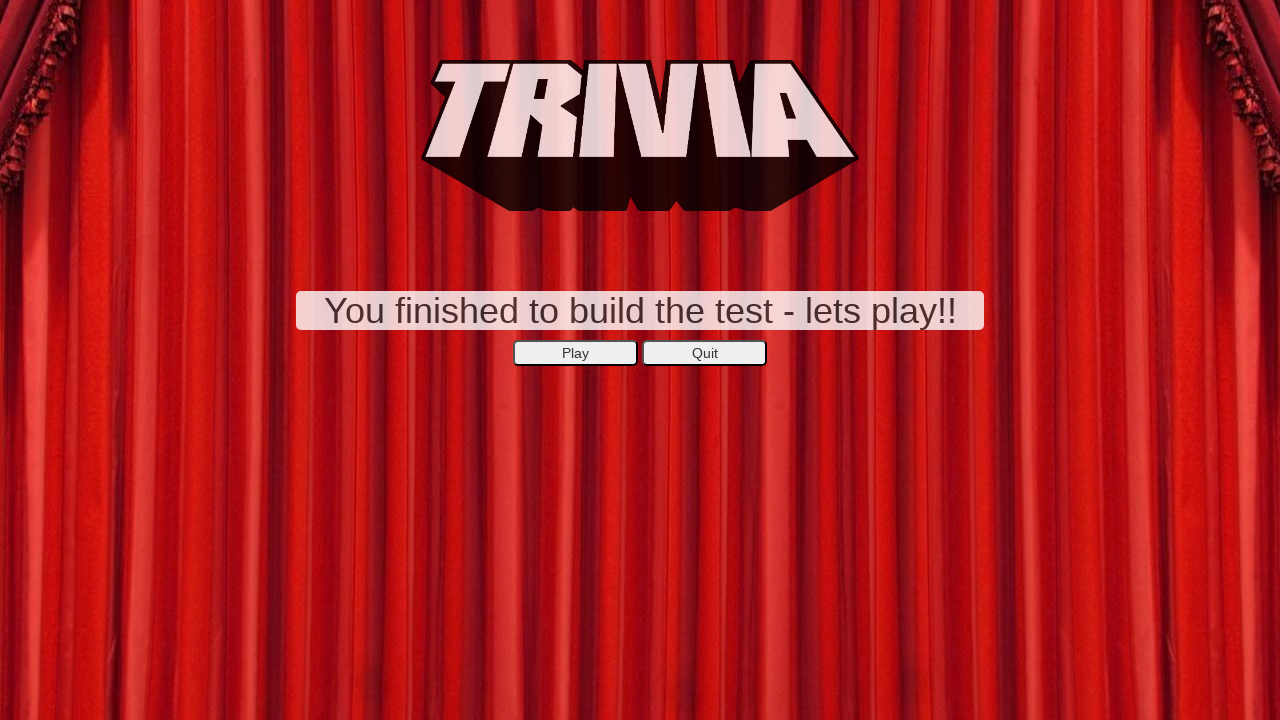

Clicked start game button to begin trivia gameplay at (576, 353) on xpath=//*[@id='secondepage']/center/button[1]
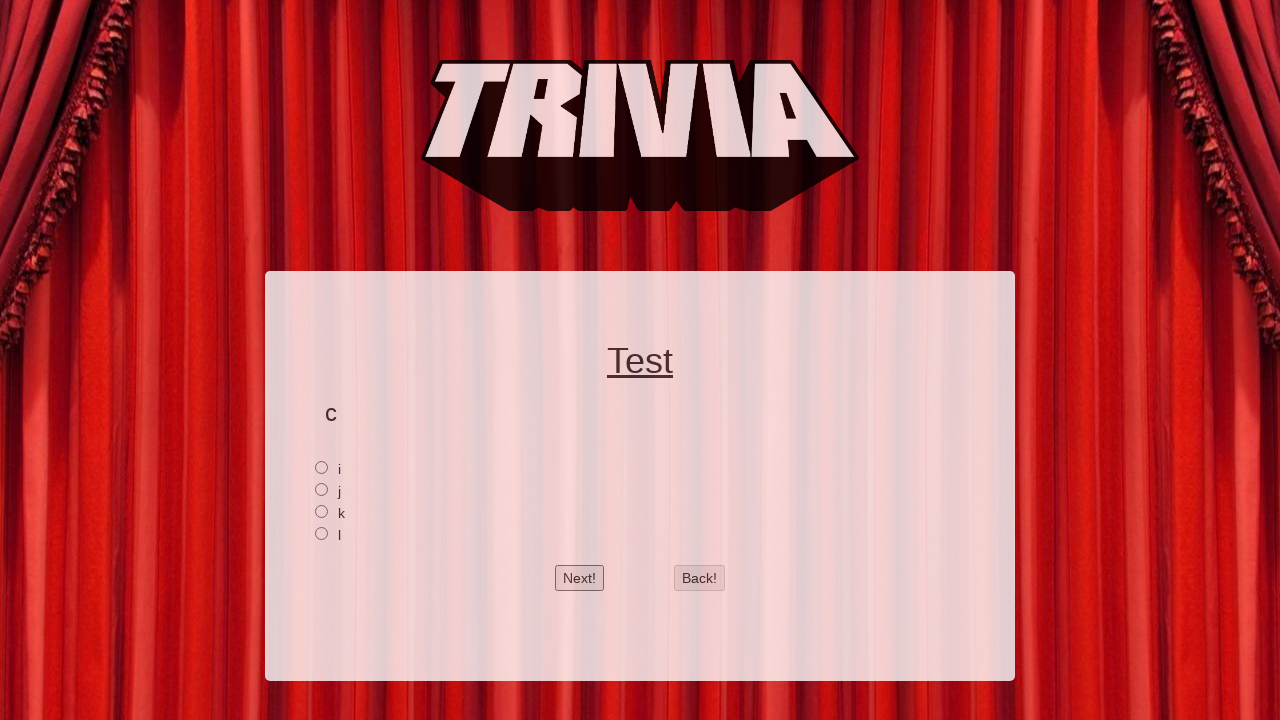

Answered first trivia question at (322, 467) on xpath=//*[@id='2']/input[1]
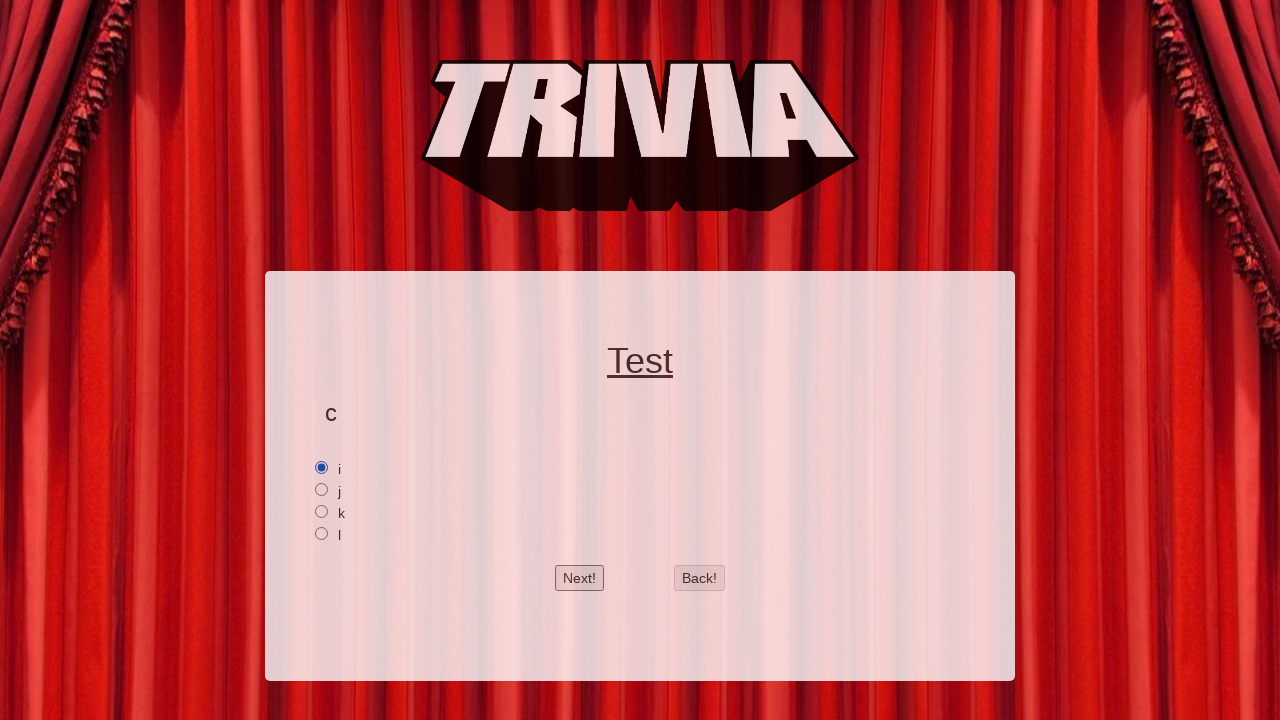

Clicked next button after answering first trivia question at (580, 578) on #btnnext
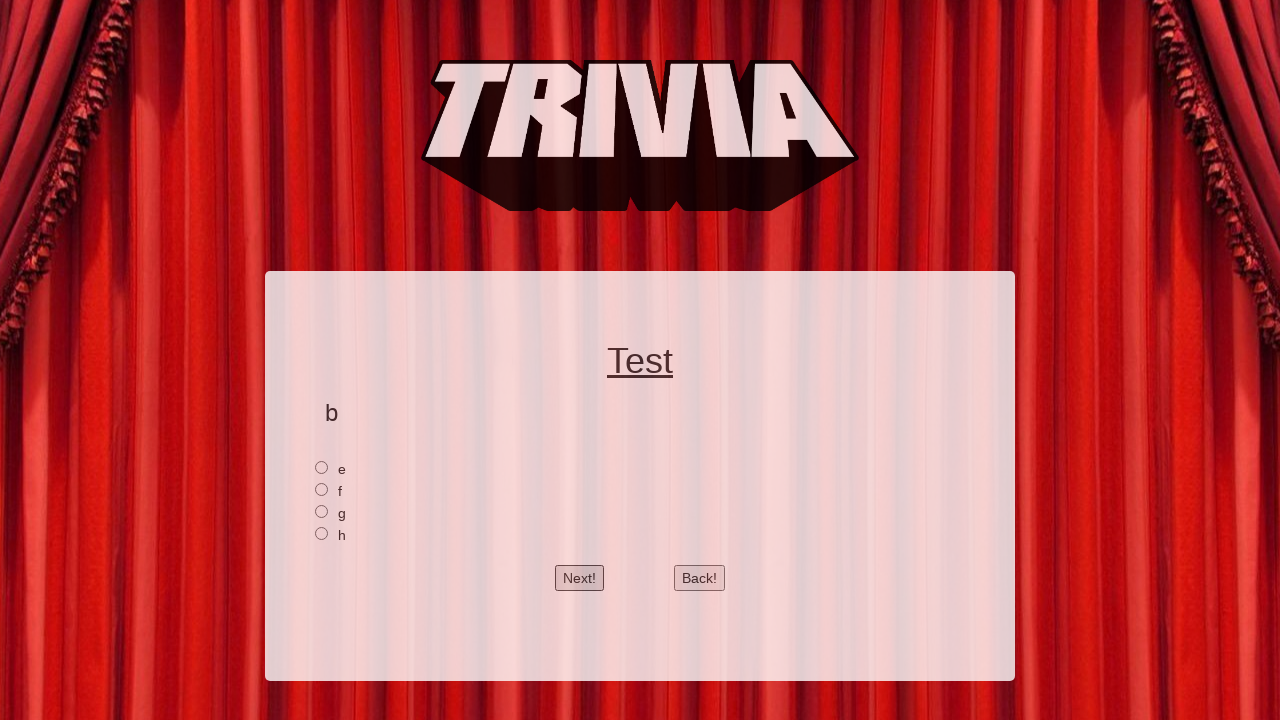

Answered second trivia question at (322, 467) on xpath=//*[@id='1']/input[1]
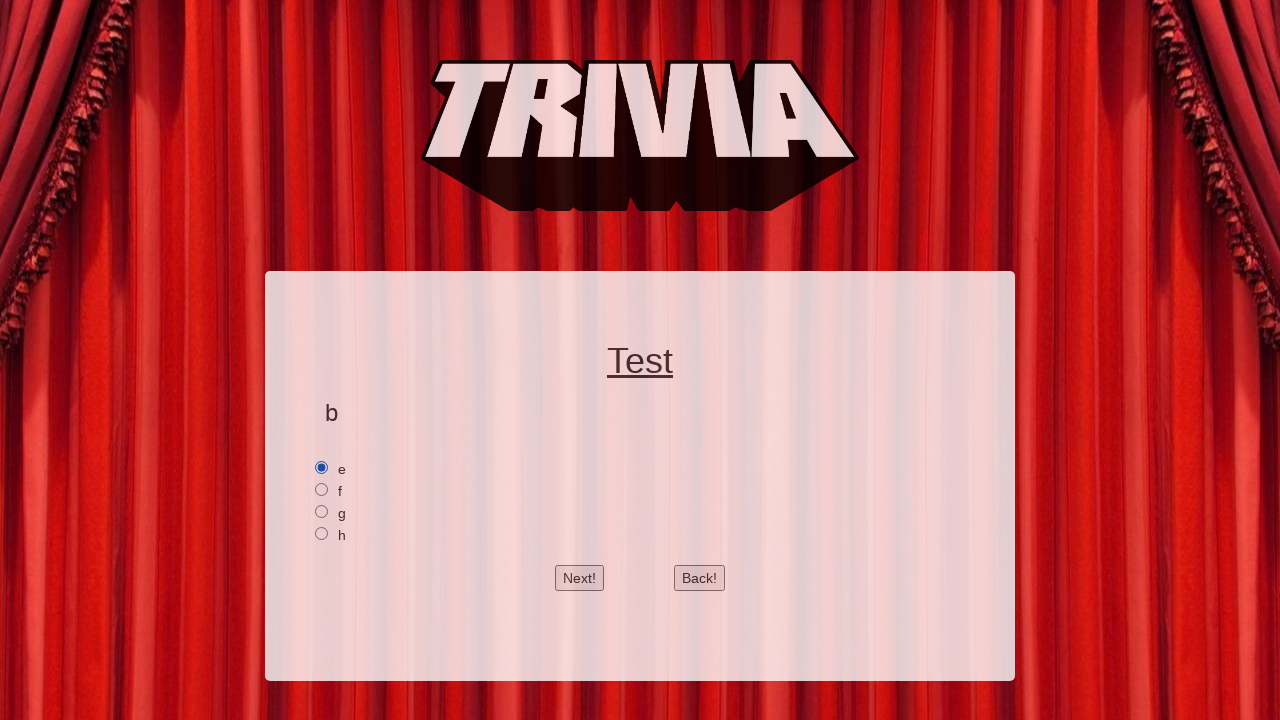

Clicked next button after answering second trivia question at (580, 578) on #btnnext
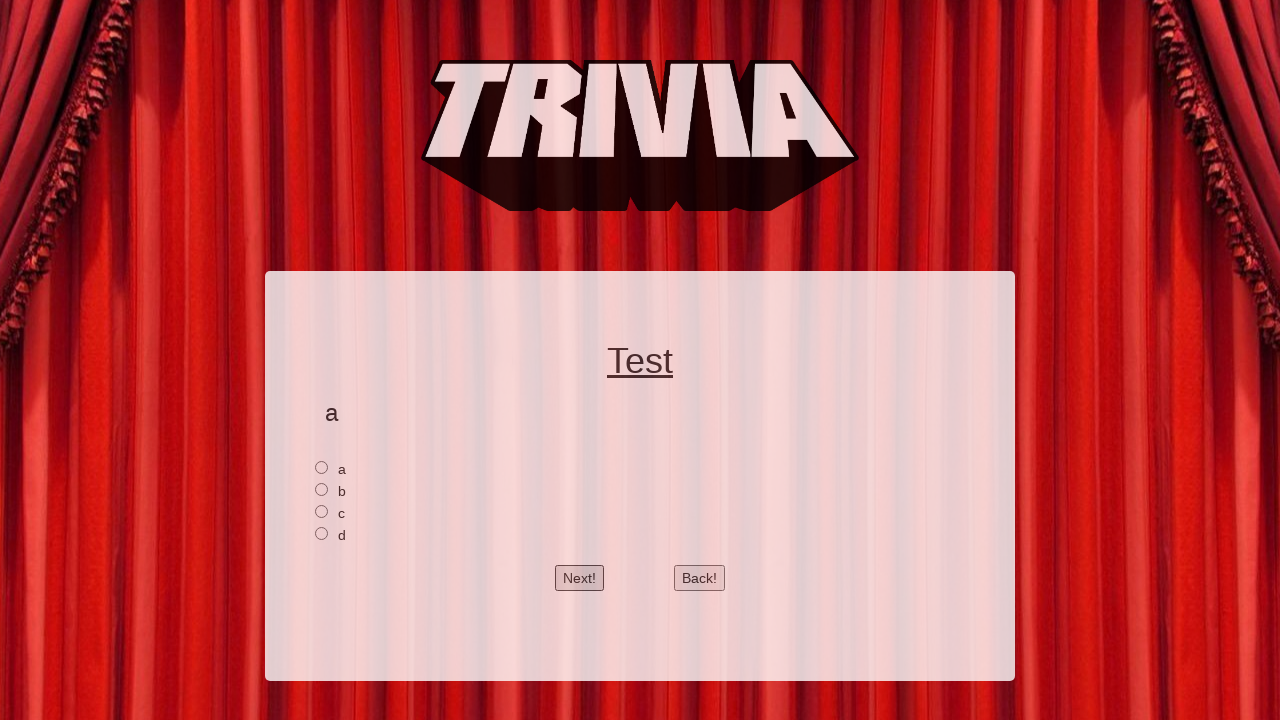

Answered third trivia question at (322, 467) on xpath=//*[@id='0']/input[1]
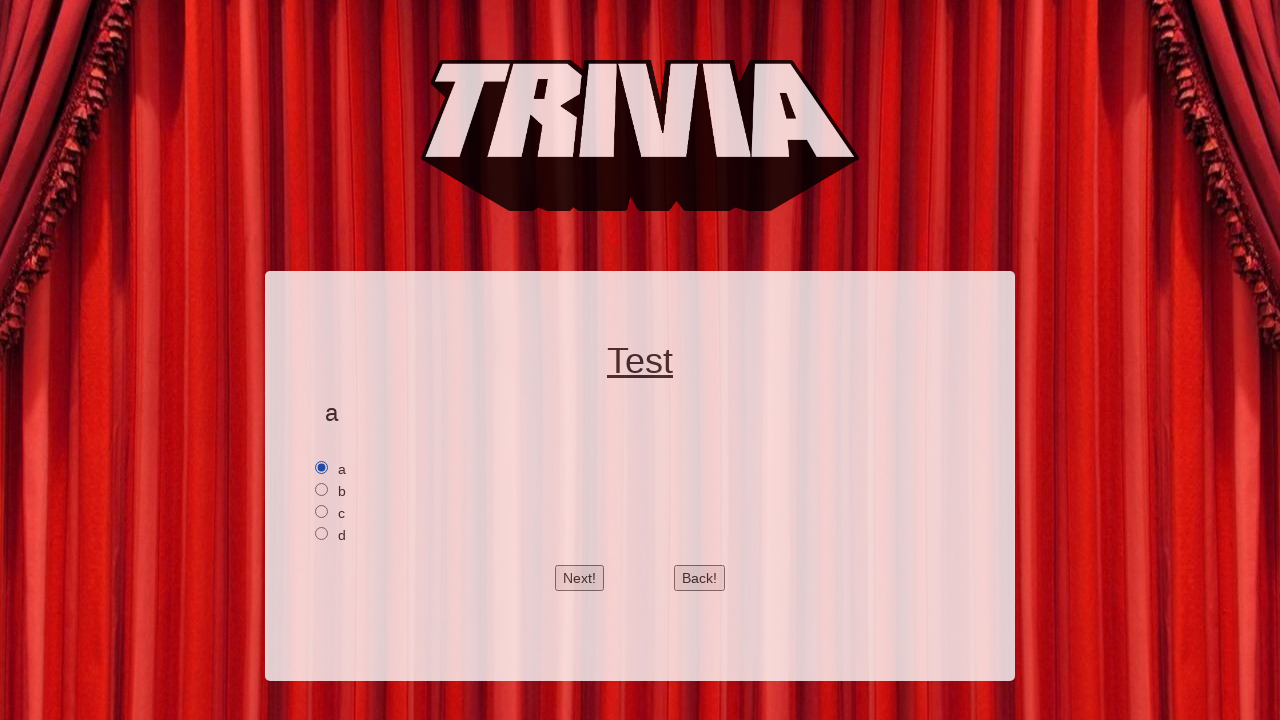

Clicked next button after answering third trivia question at (580, 578) on #btnnext
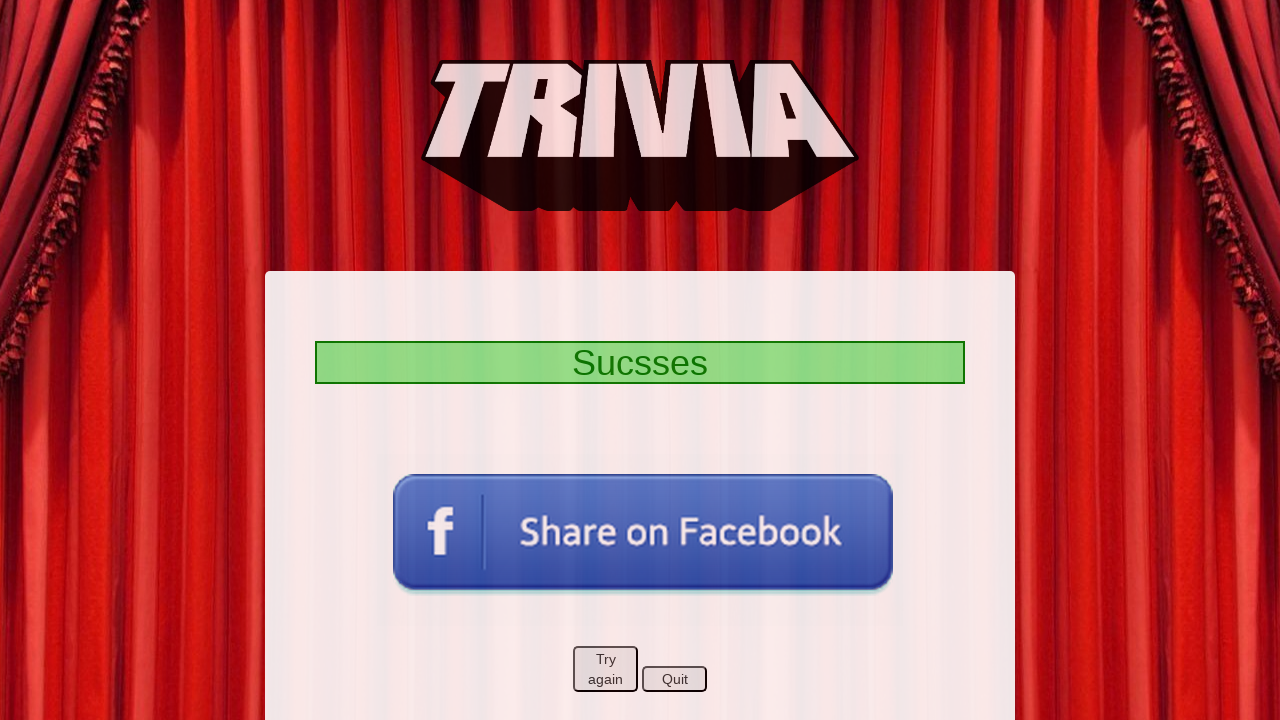

Clicked Quit button to exit the game after all questions answered at (674, 679) on xpath=//*[@id='markpage']/center/button[2]
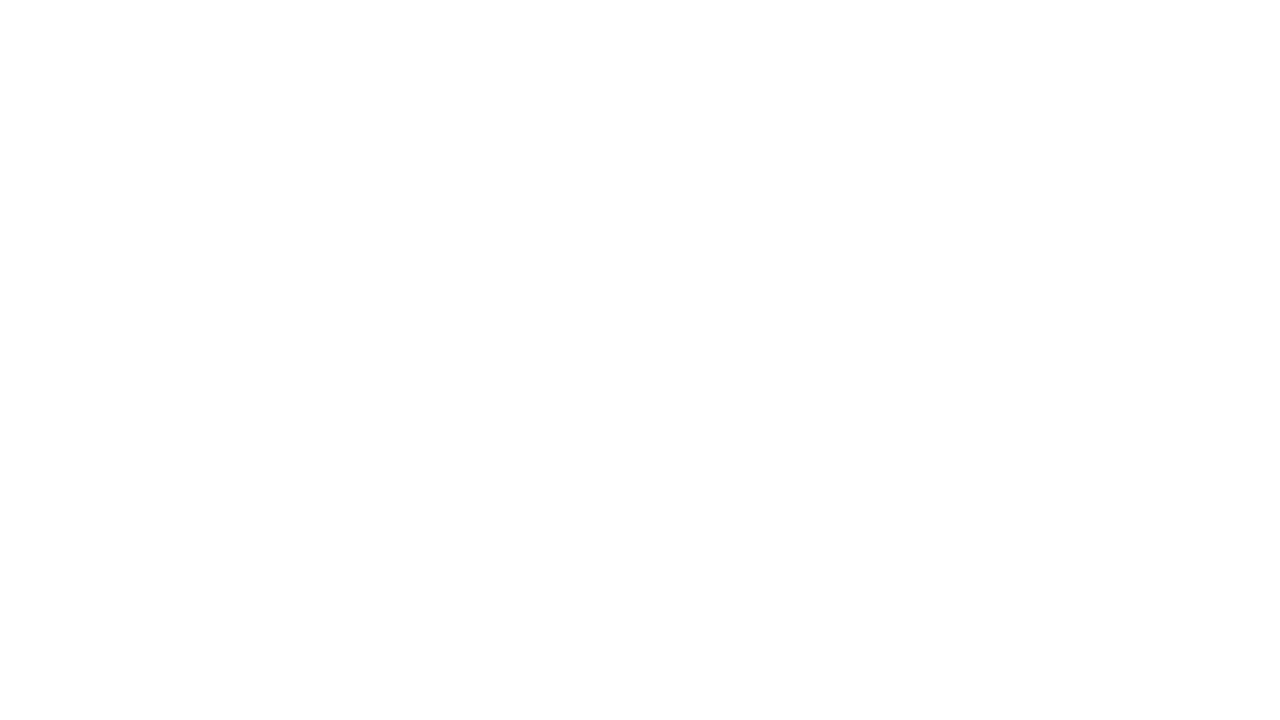

Verified body element is visible after quitting game
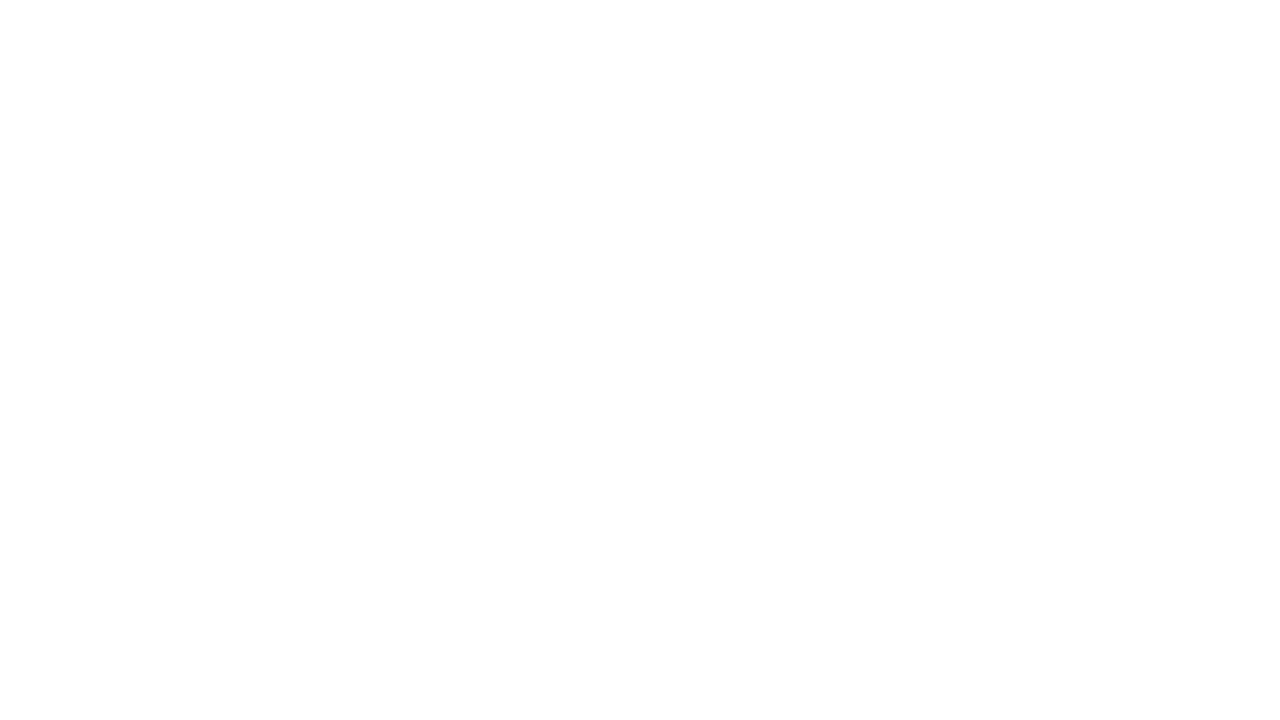

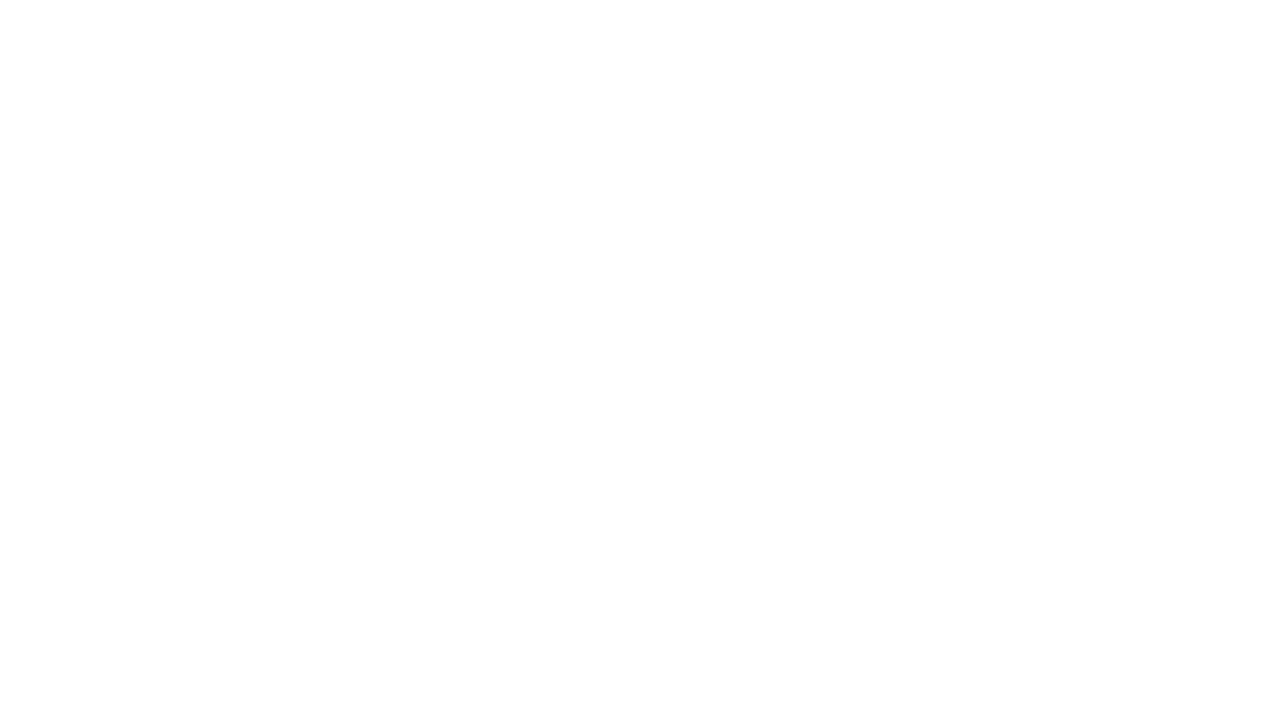